Tests an e-commerce site by searching for products containing "ca", verifying search results, and adding specific items to cart

Starting URL: https://rahulshettyacademy.com/seleniumPractise/#/

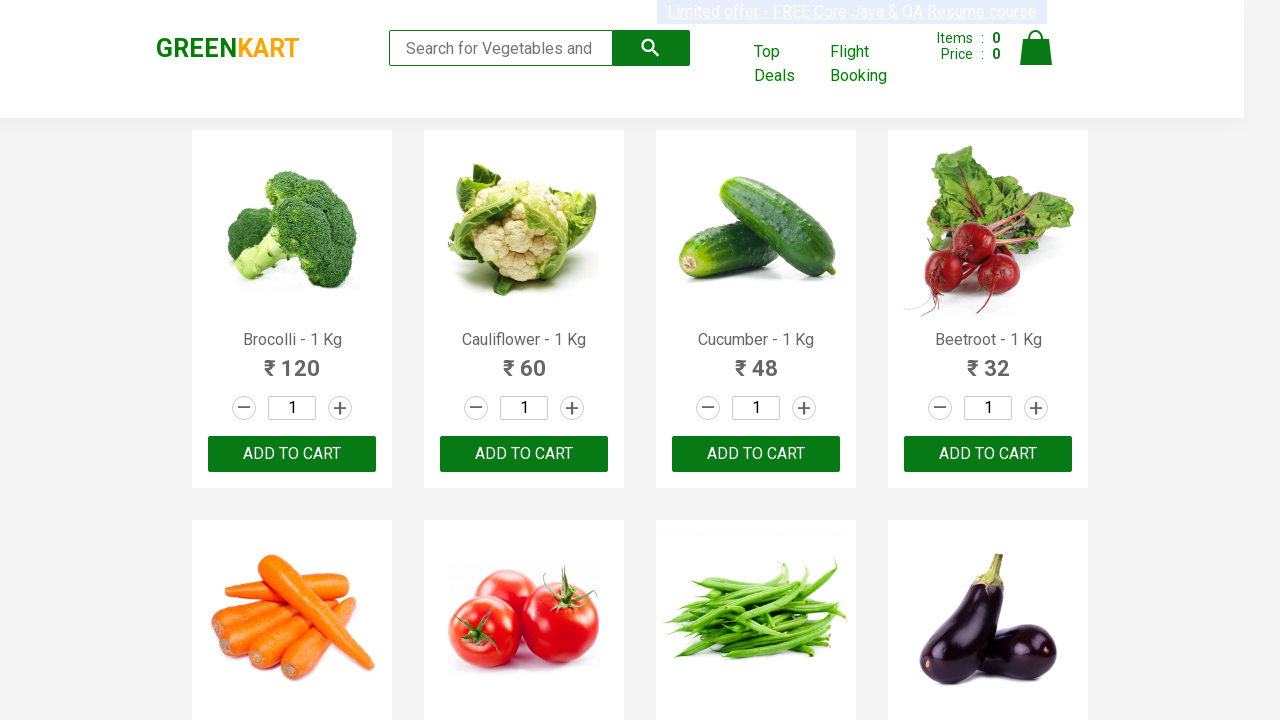

Filled search field with 'ca' on .search-keyword
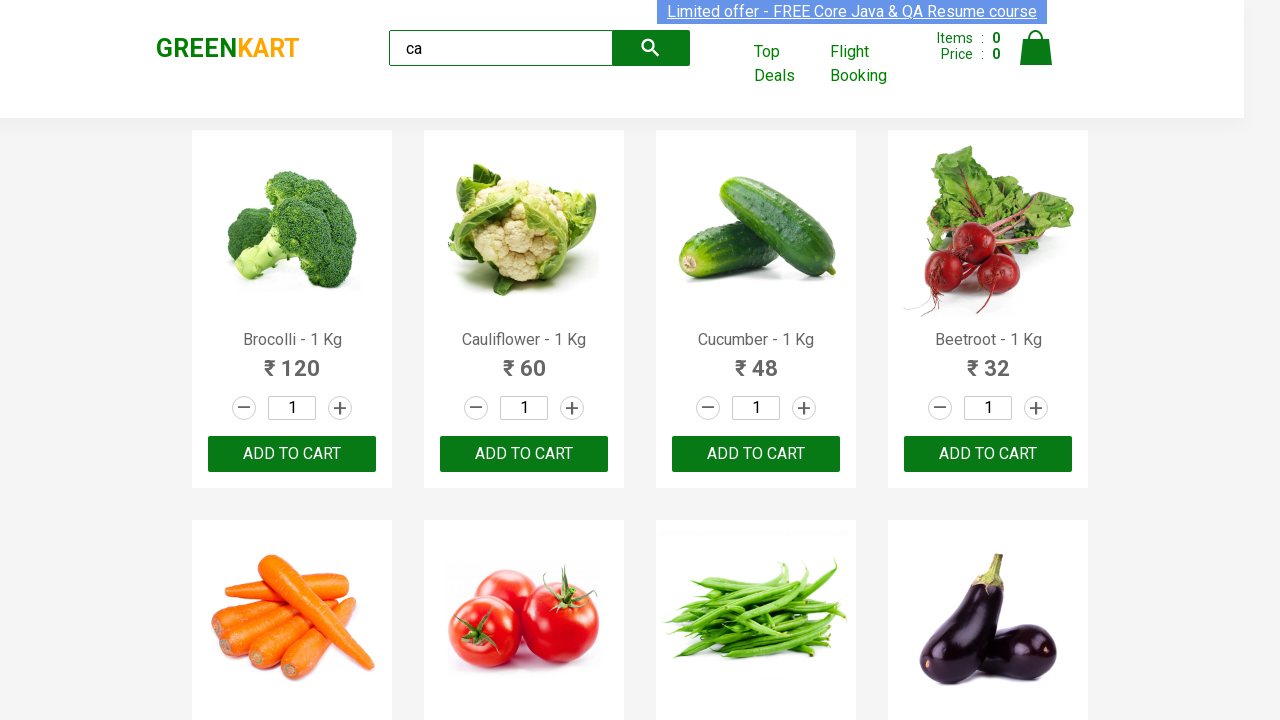

Waited 2 seconds for products to filter
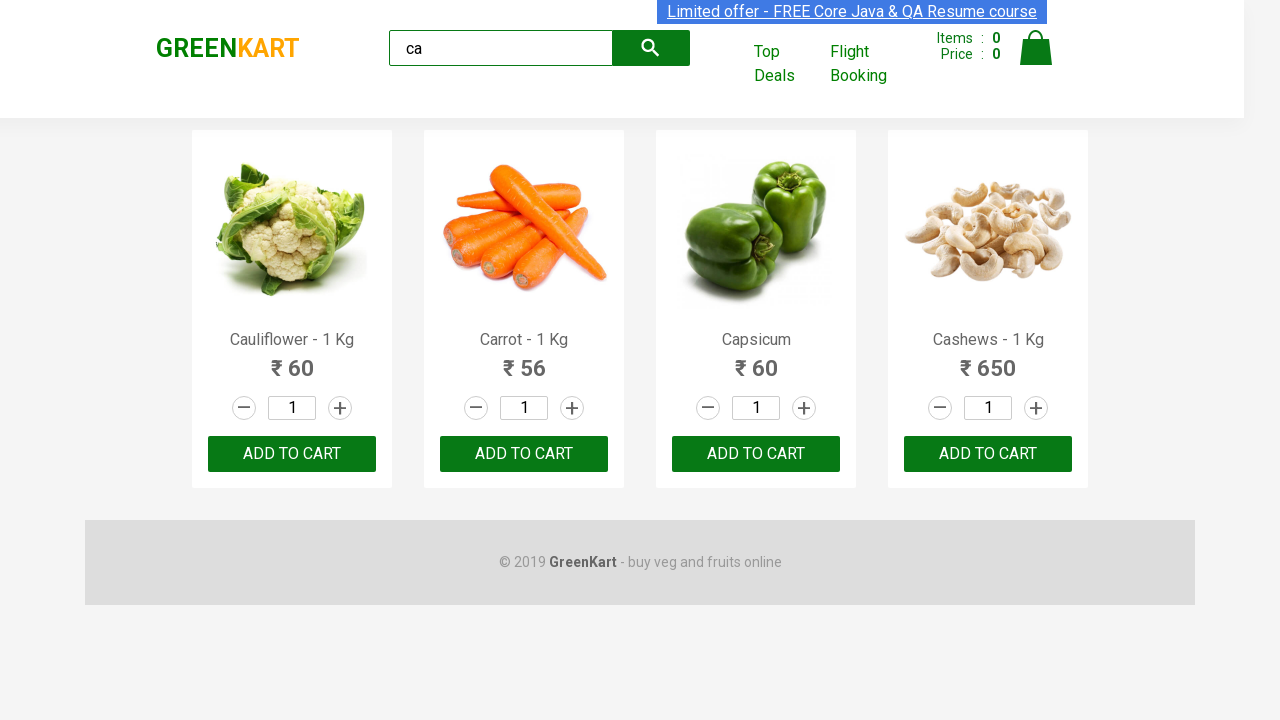

Product elements loaded
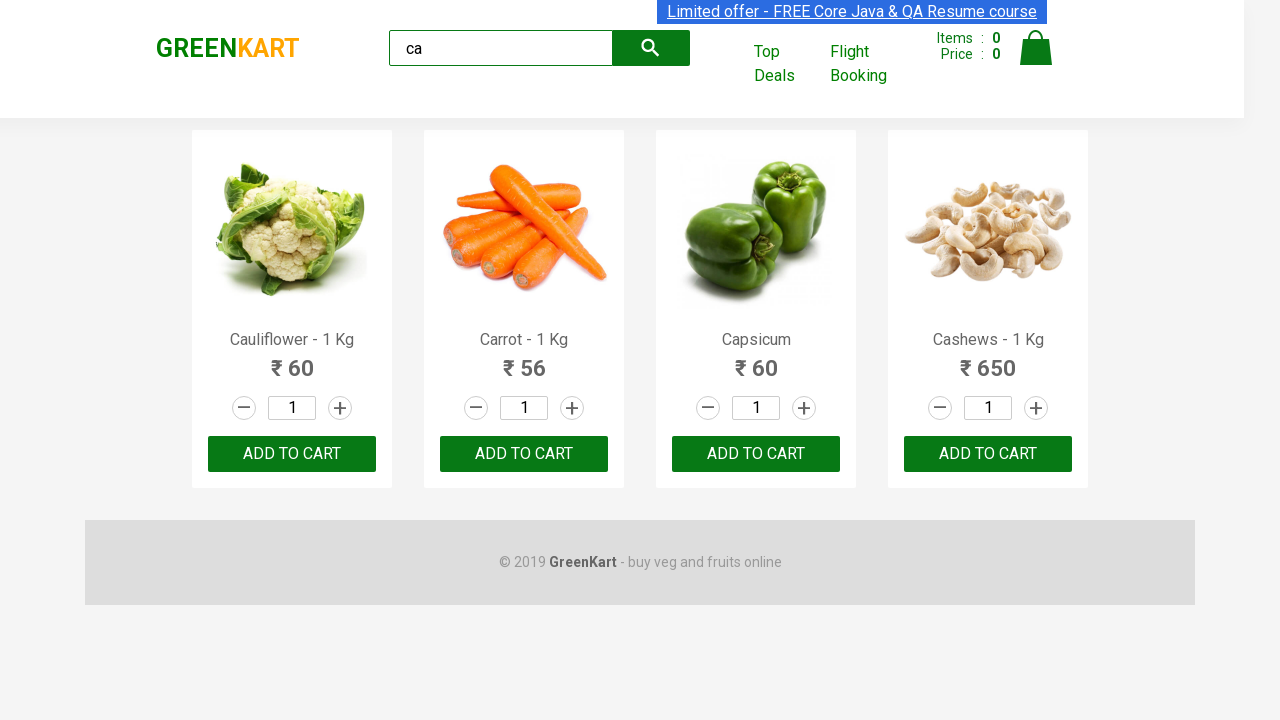

Verified 4 products are displayed after searching for 'ca'
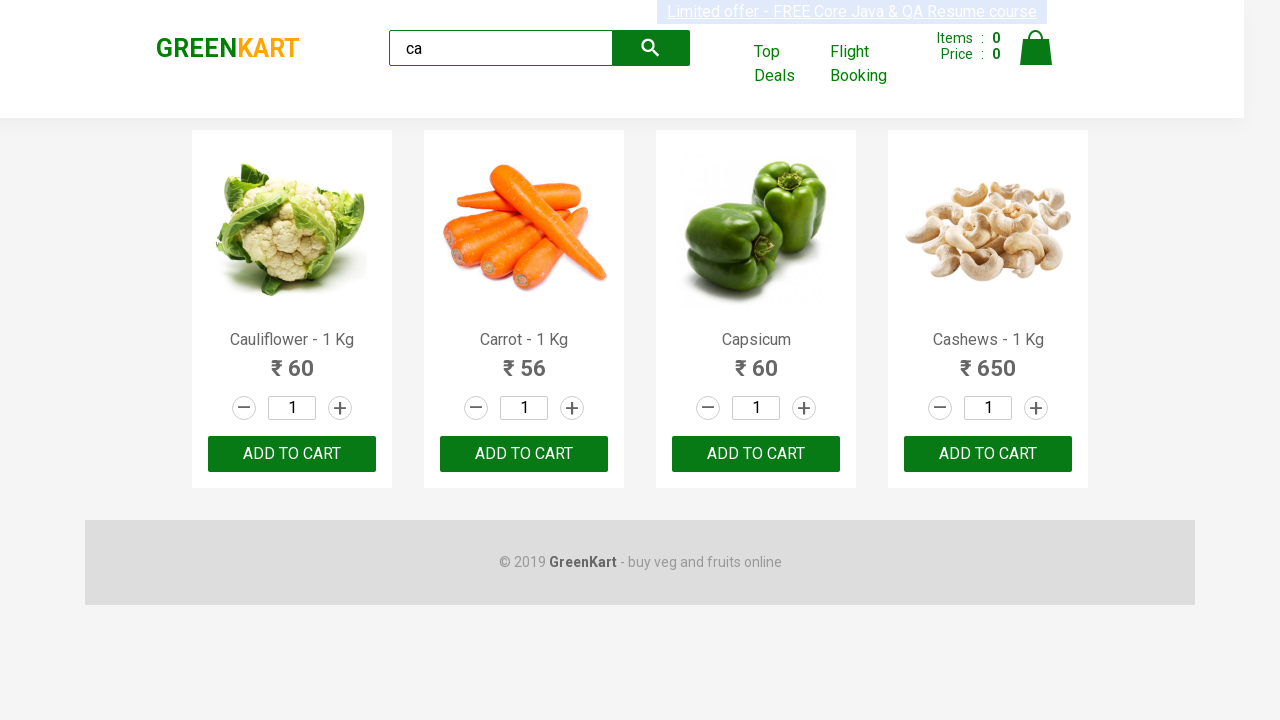

Clicked ADD TO CART for the second product at (524, 454) on div.products .product >> nth=1 >> text=ADD TO CART
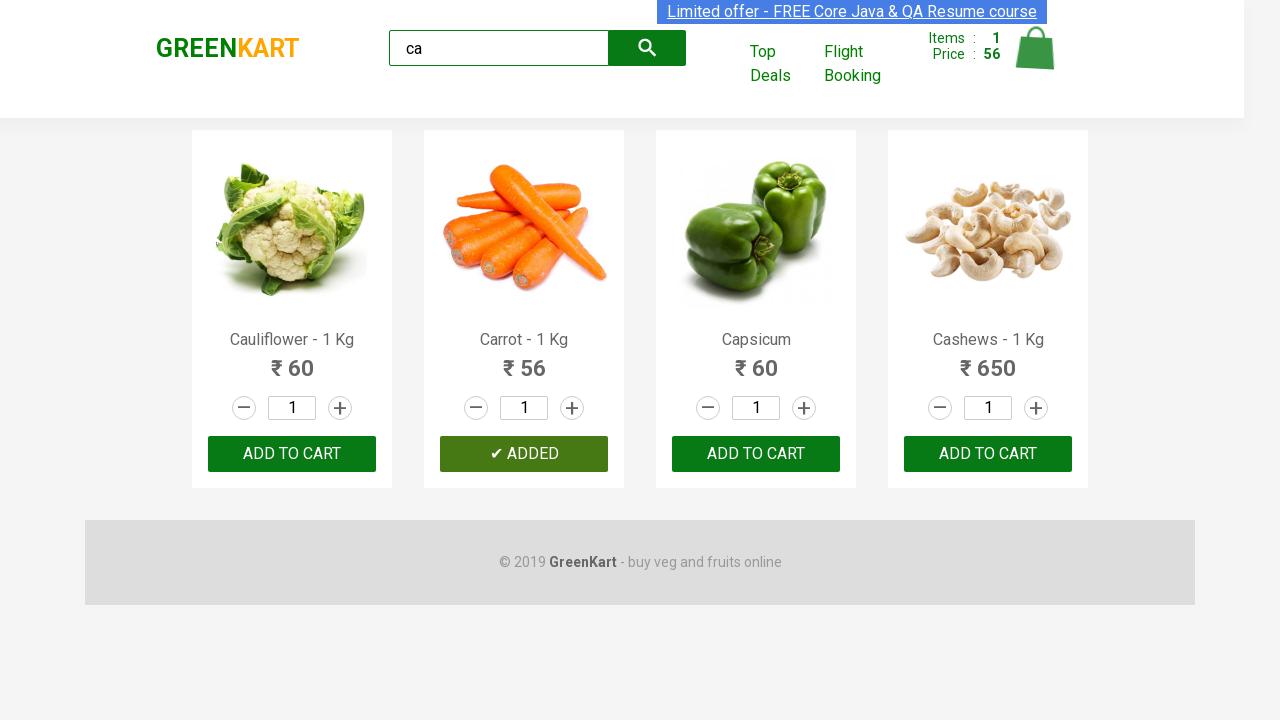

Found and clicked ADD TO CART for Cashews product at (988, 454) on div.products .product >> nth=3 >> text=ADD TO CART
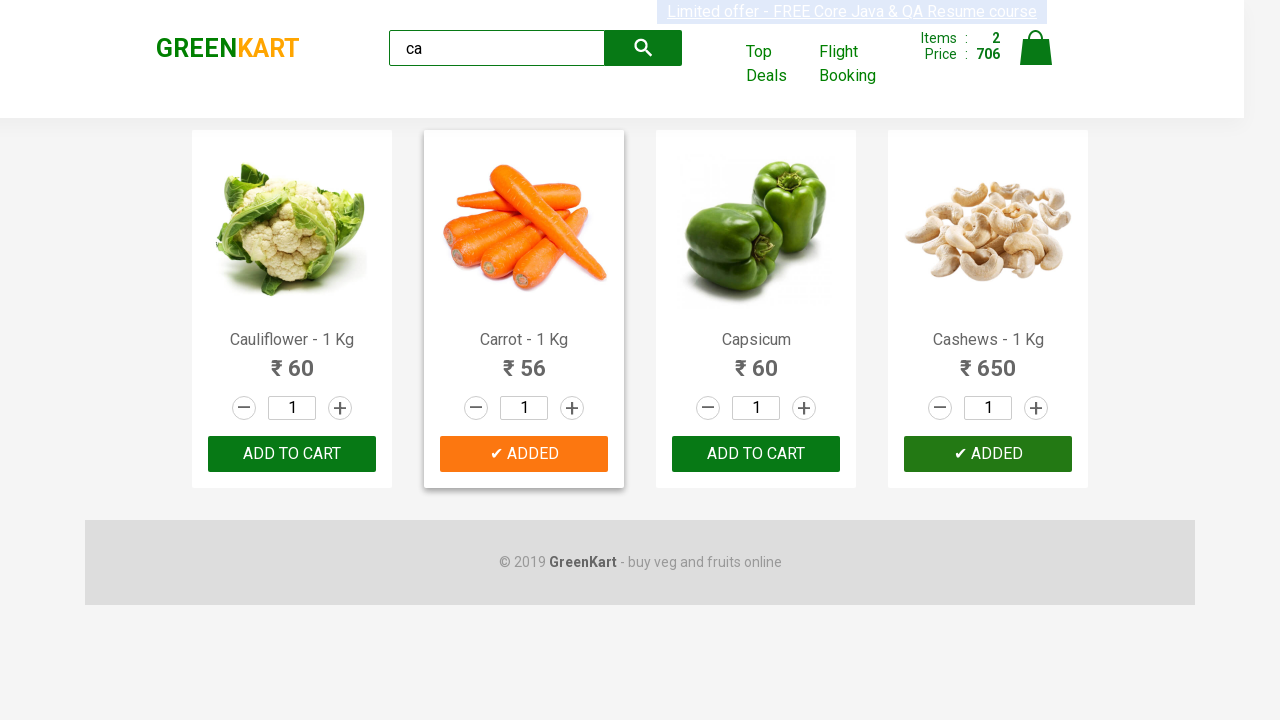

Verified brand text is 'GREENKART'
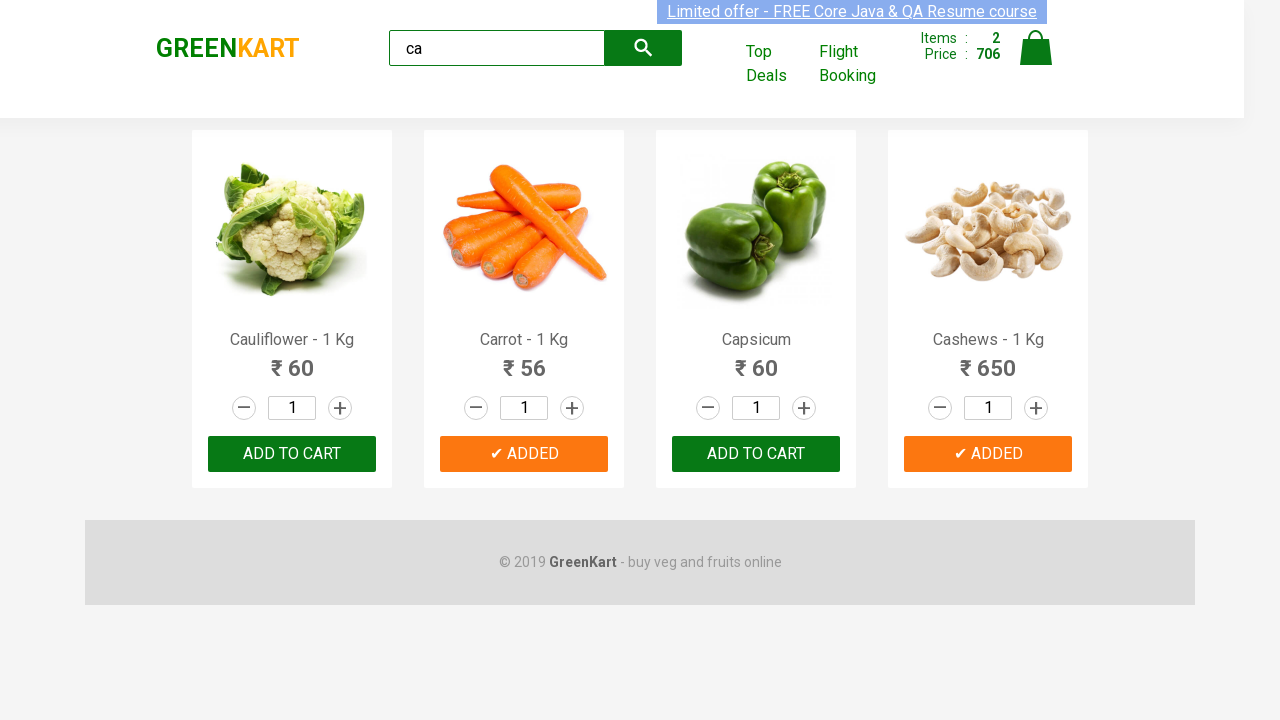

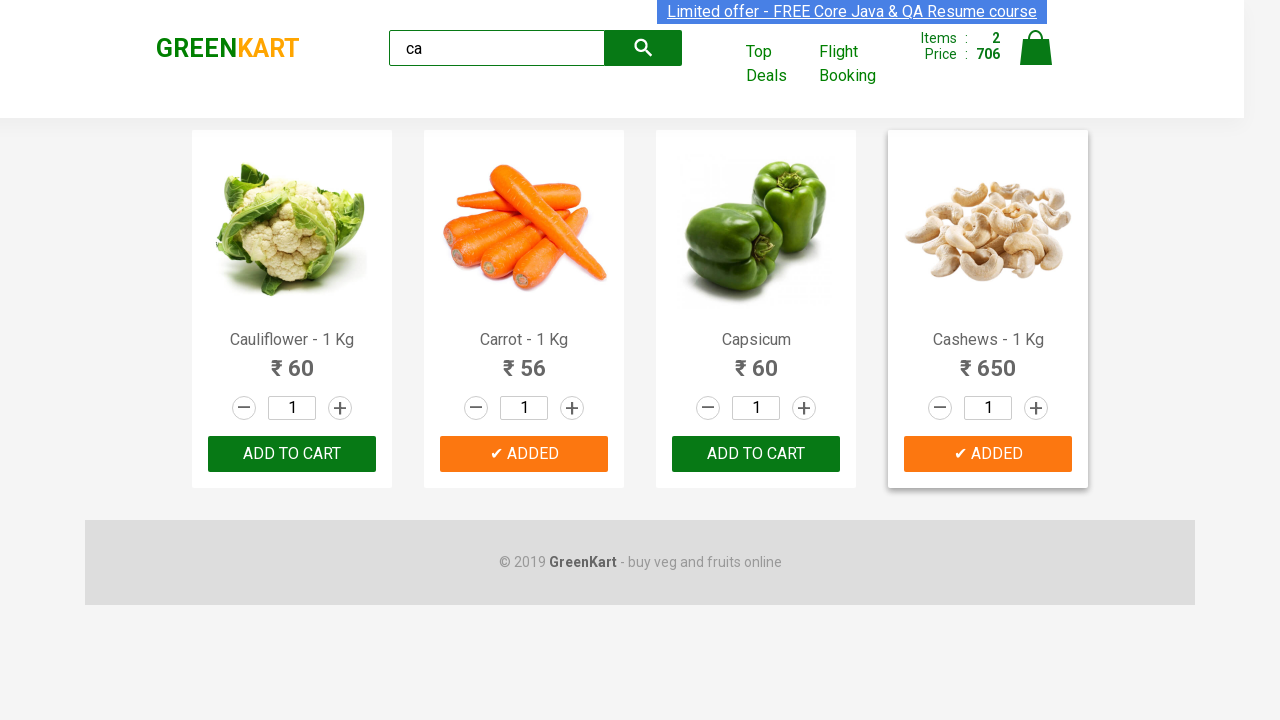